Navigates to an online course listing page and verifies that course cards with course information are displayed on the page.

Starting URL: https://eduko.spikotech.com/Course

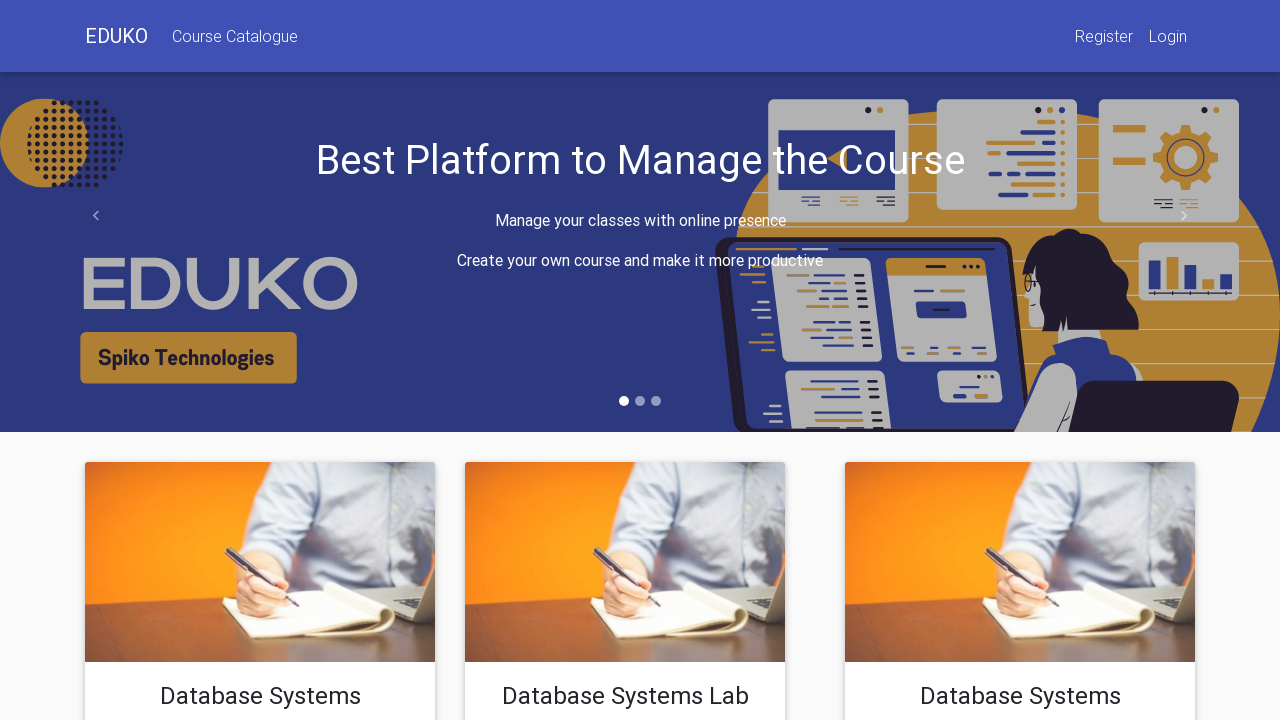

Waited for course card containers to load on the page
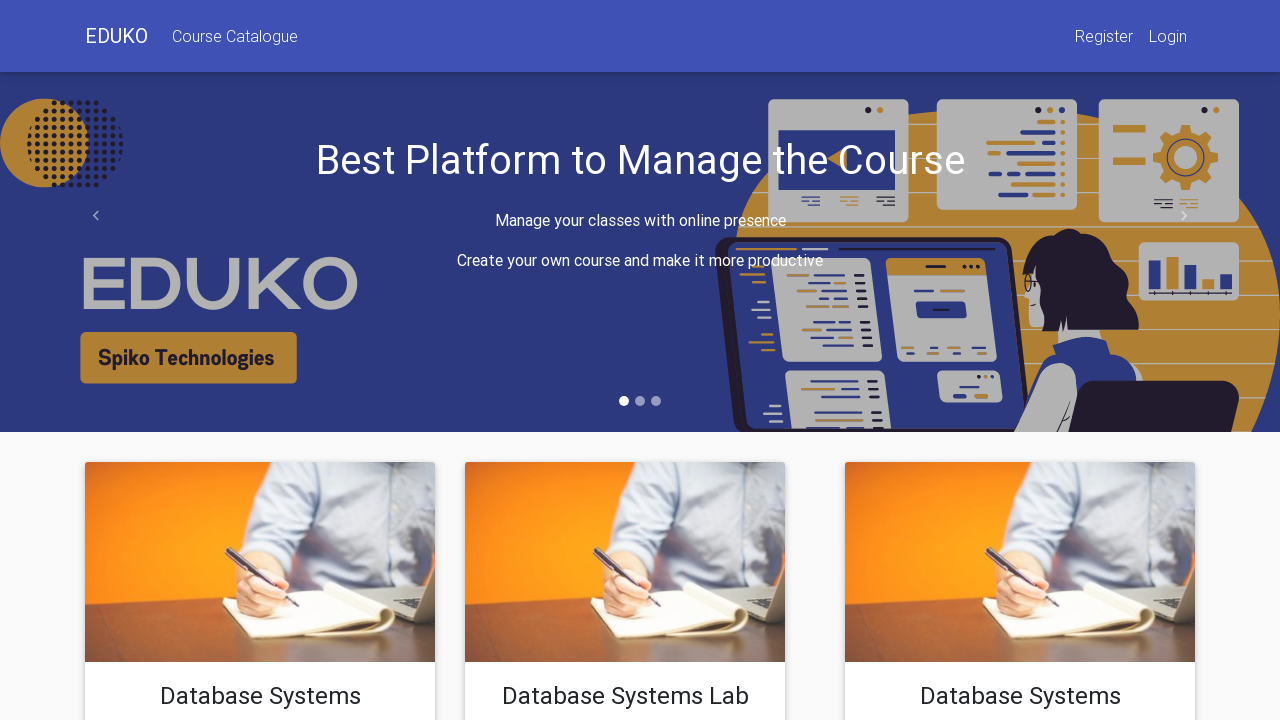

Verified course card body with course information is visible
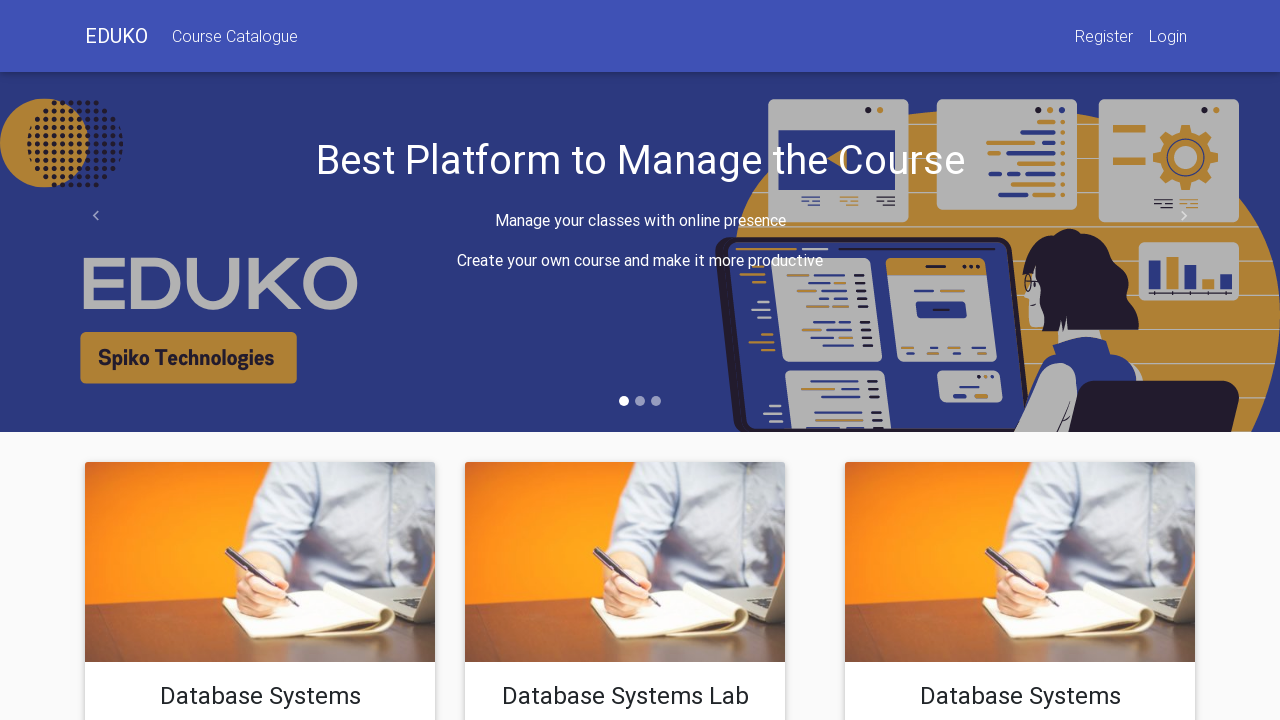

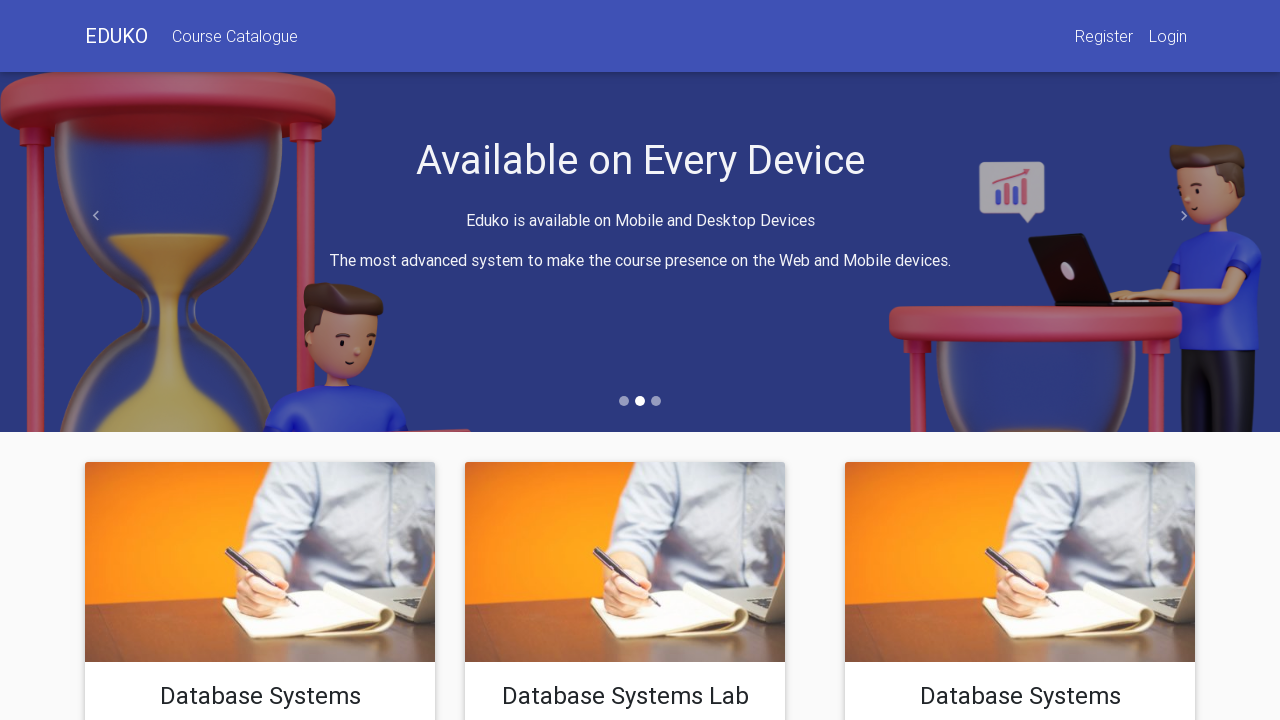